Finds and reports duplicate employee IDs from the Employee Manager table

Starting URL: http://automationbykrishna.com/

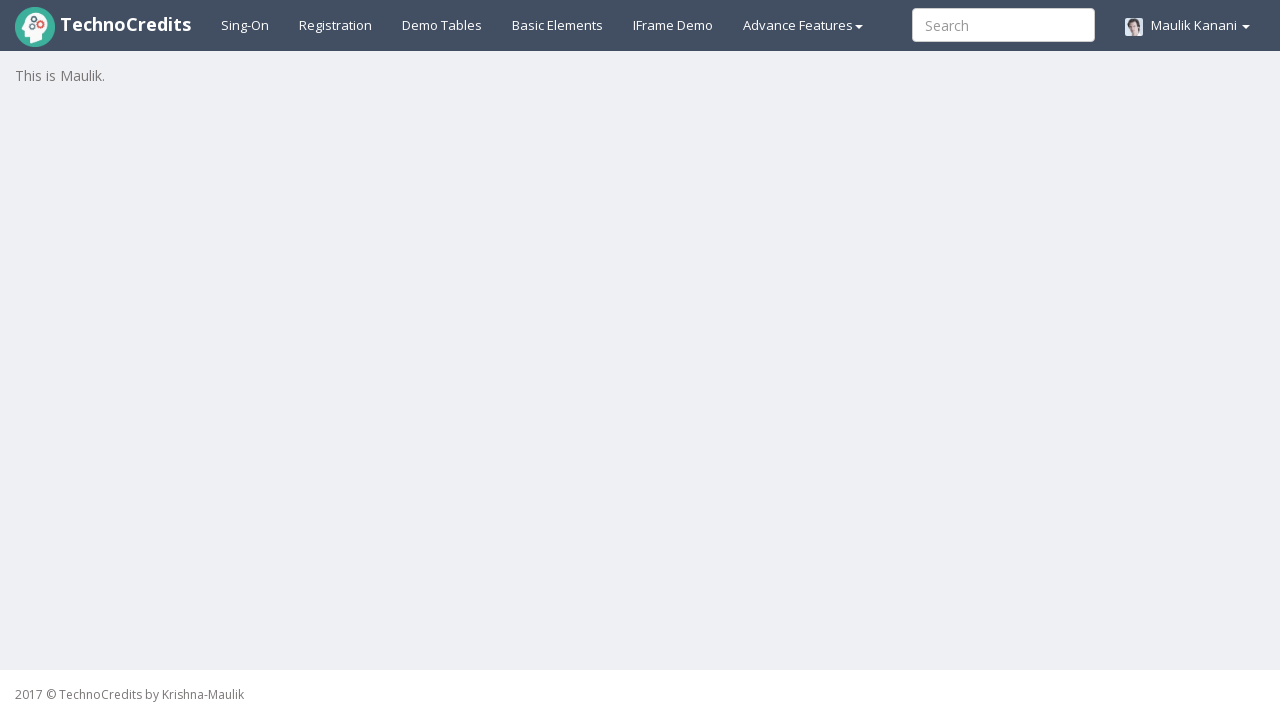

Clicked on Demo table tab at (442, 25) on xpath=//a[@id='demotable']
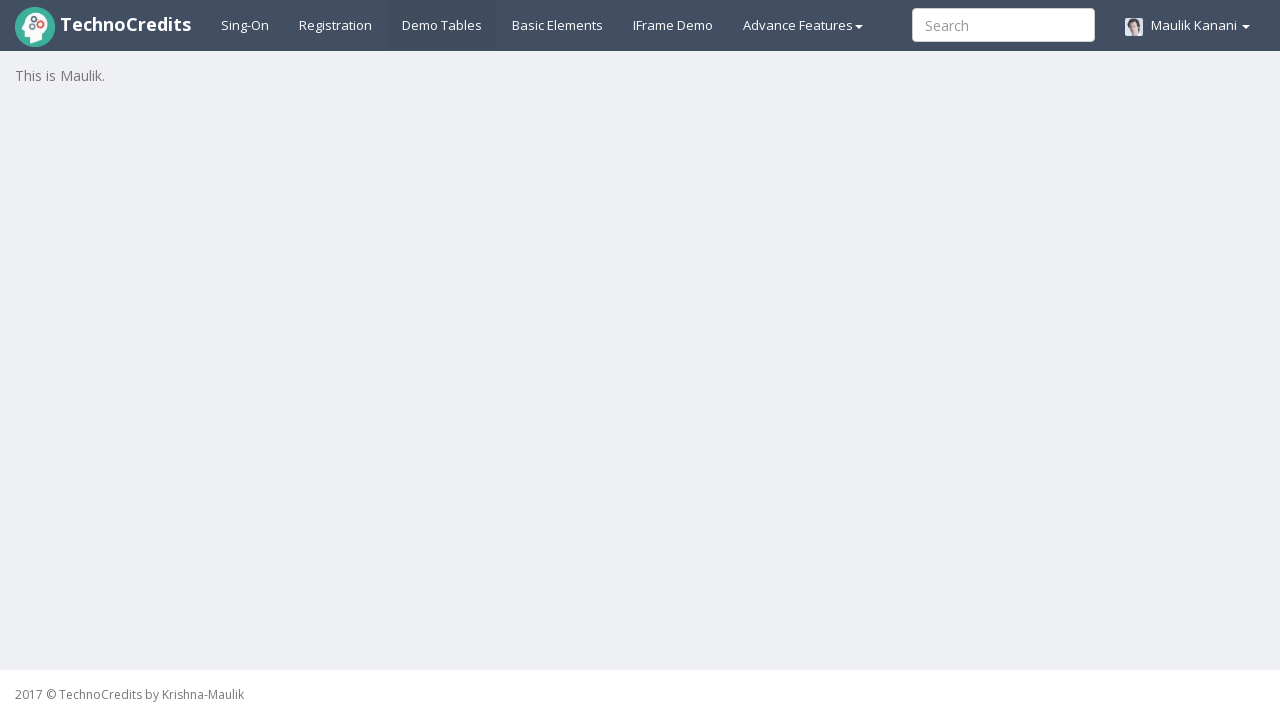

Employee Manager table loaded successfully
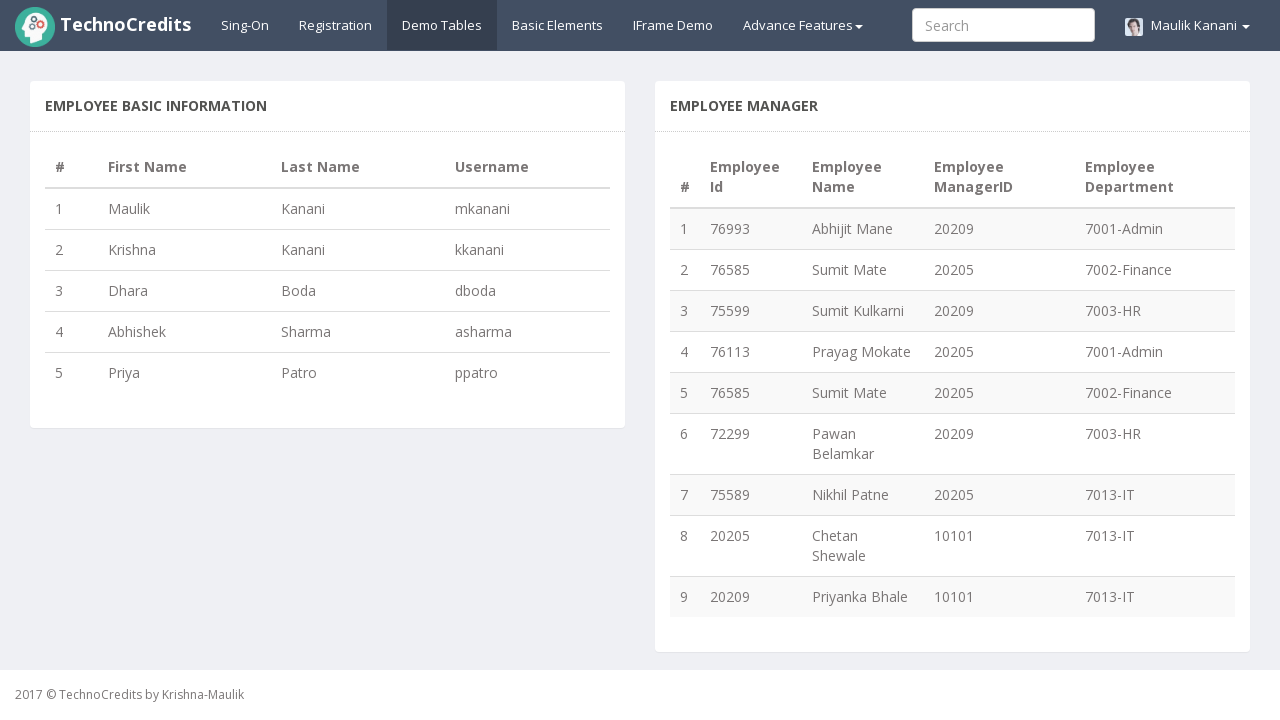

Retrieved all employee ID elements from the table
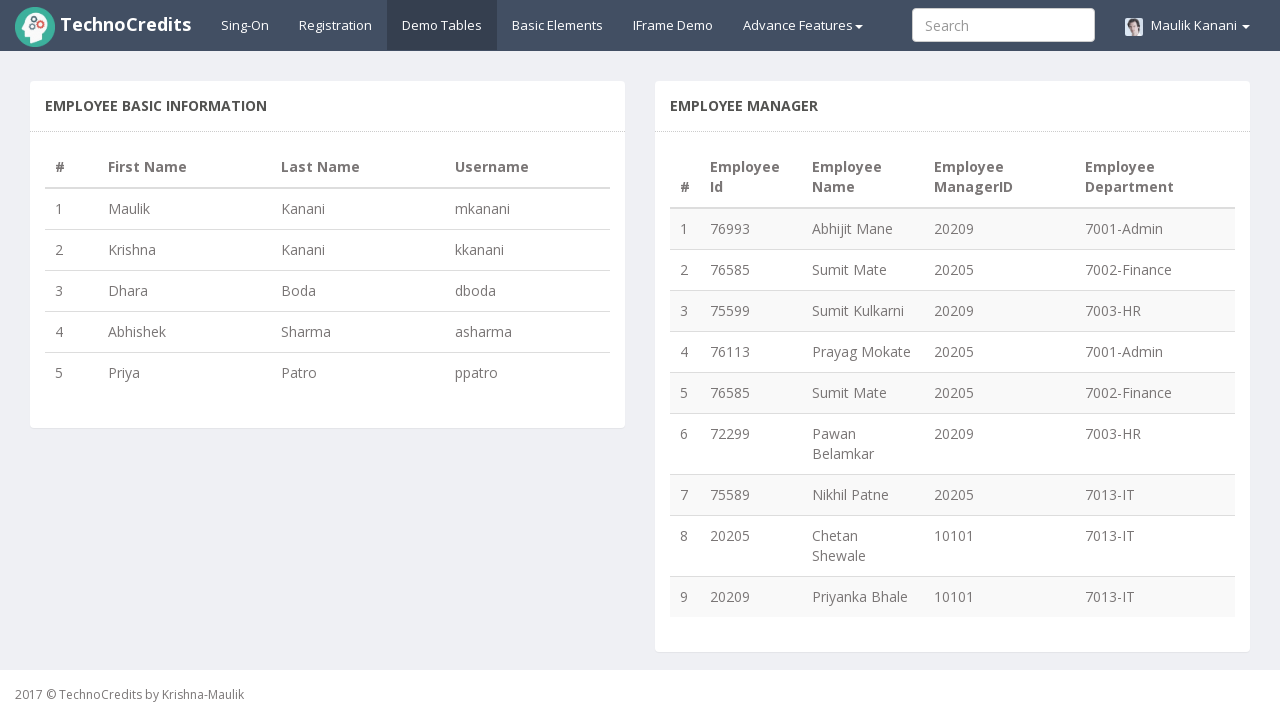

Extracted 9 employee IDs from the table
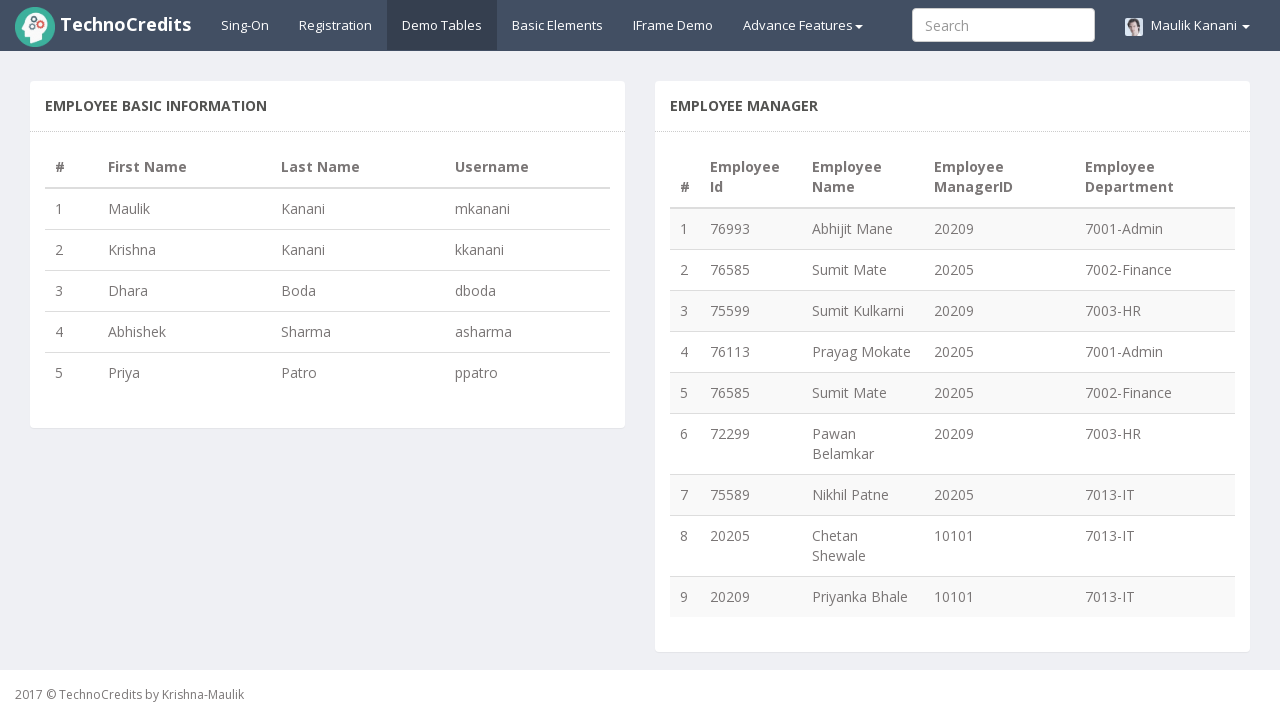

Analyzed employee IDs and identified 1 duplicate entries
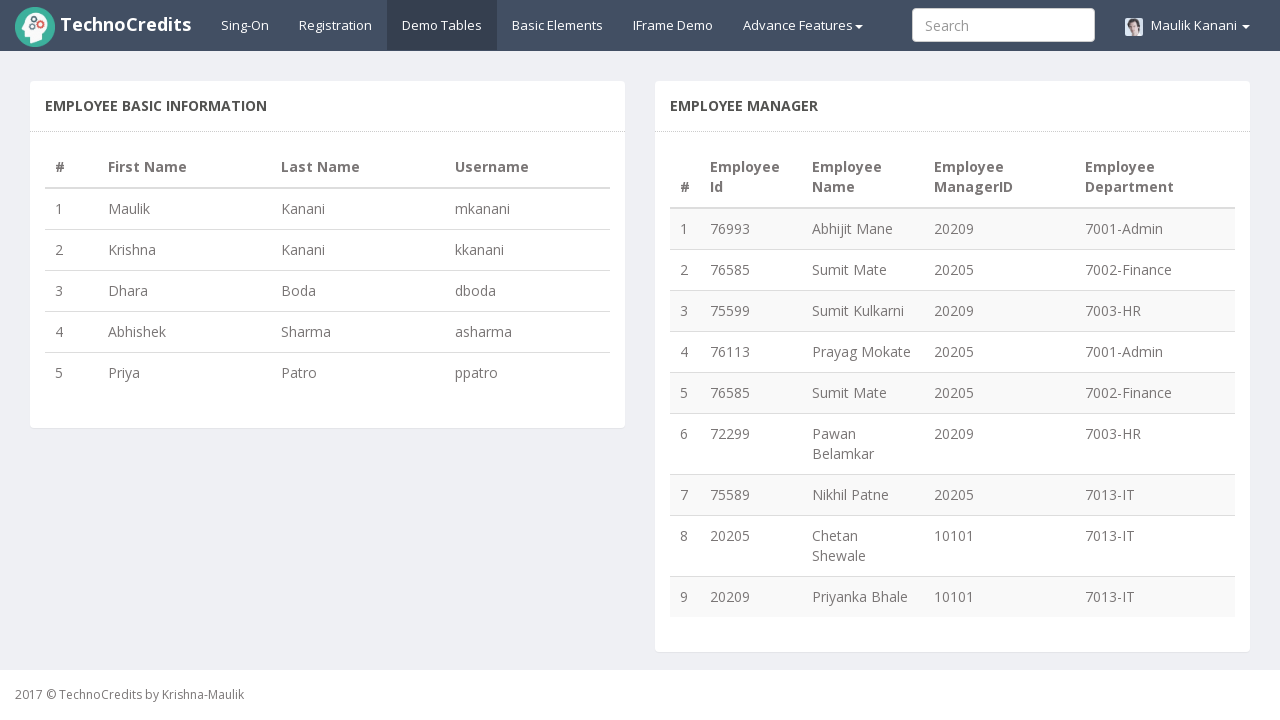

Reported all duplicate employee IDs
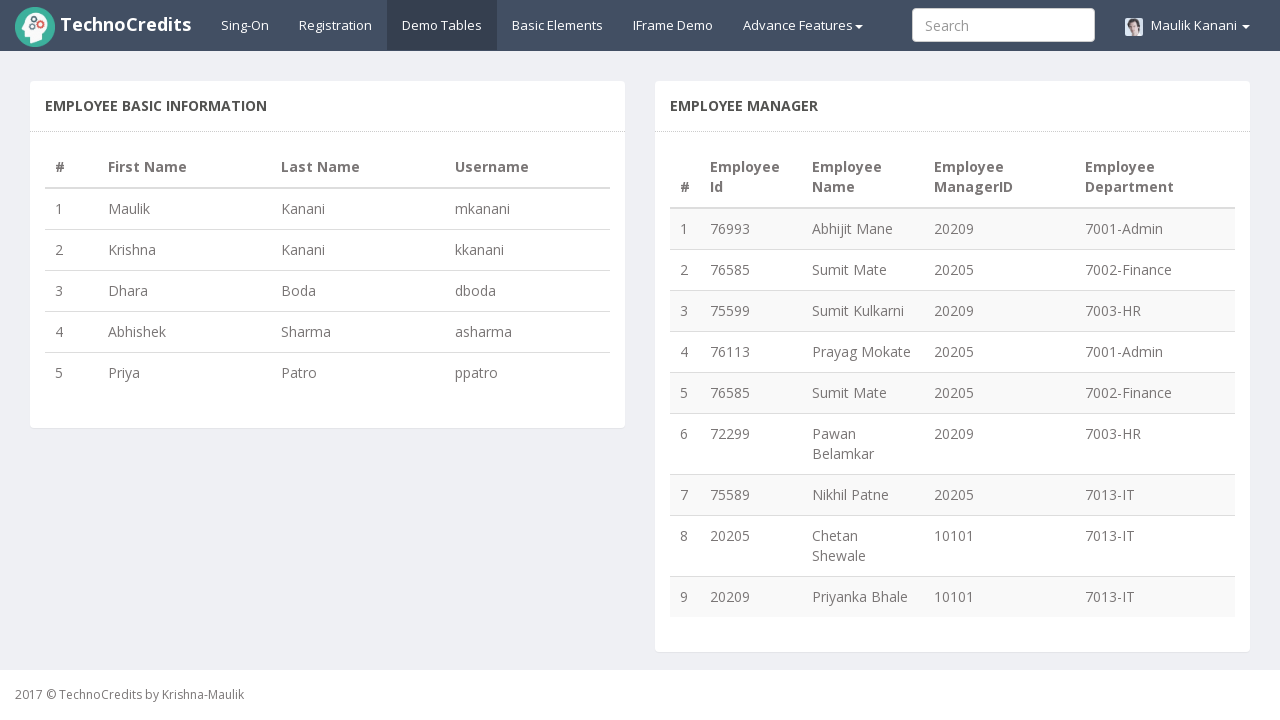

Test completed - Found 8 unique employee IDs with 1 duplicates
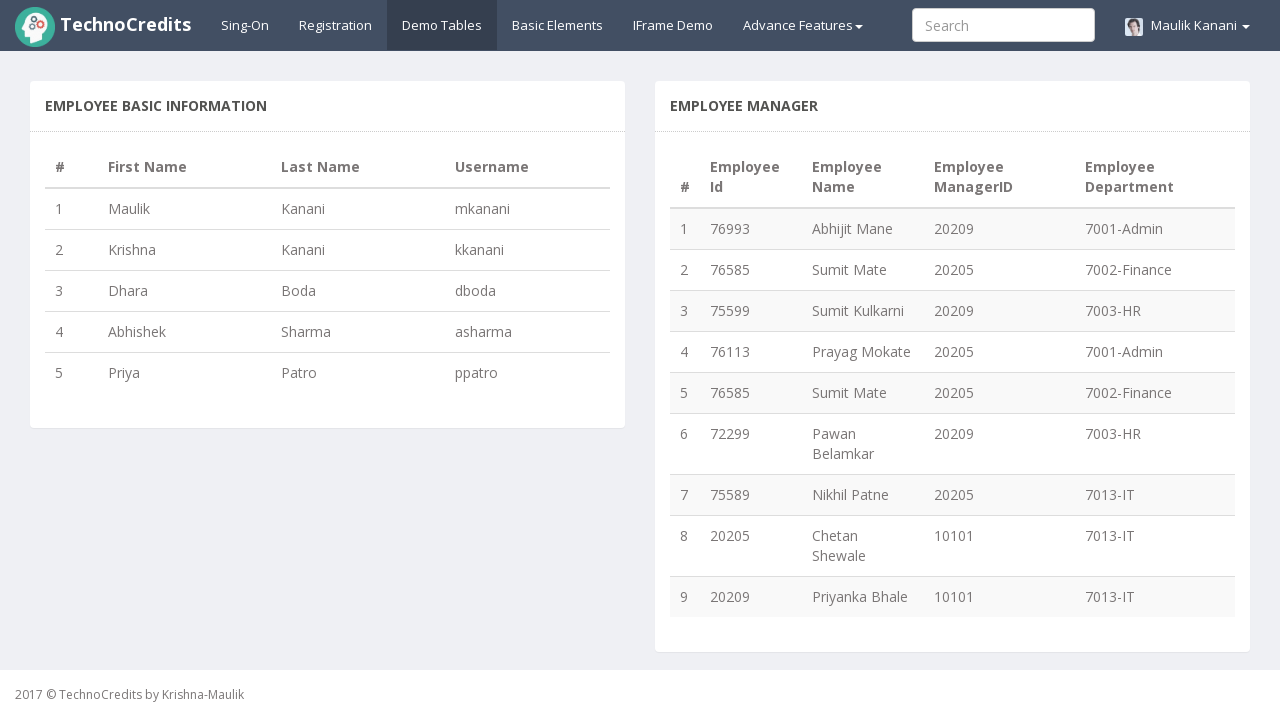

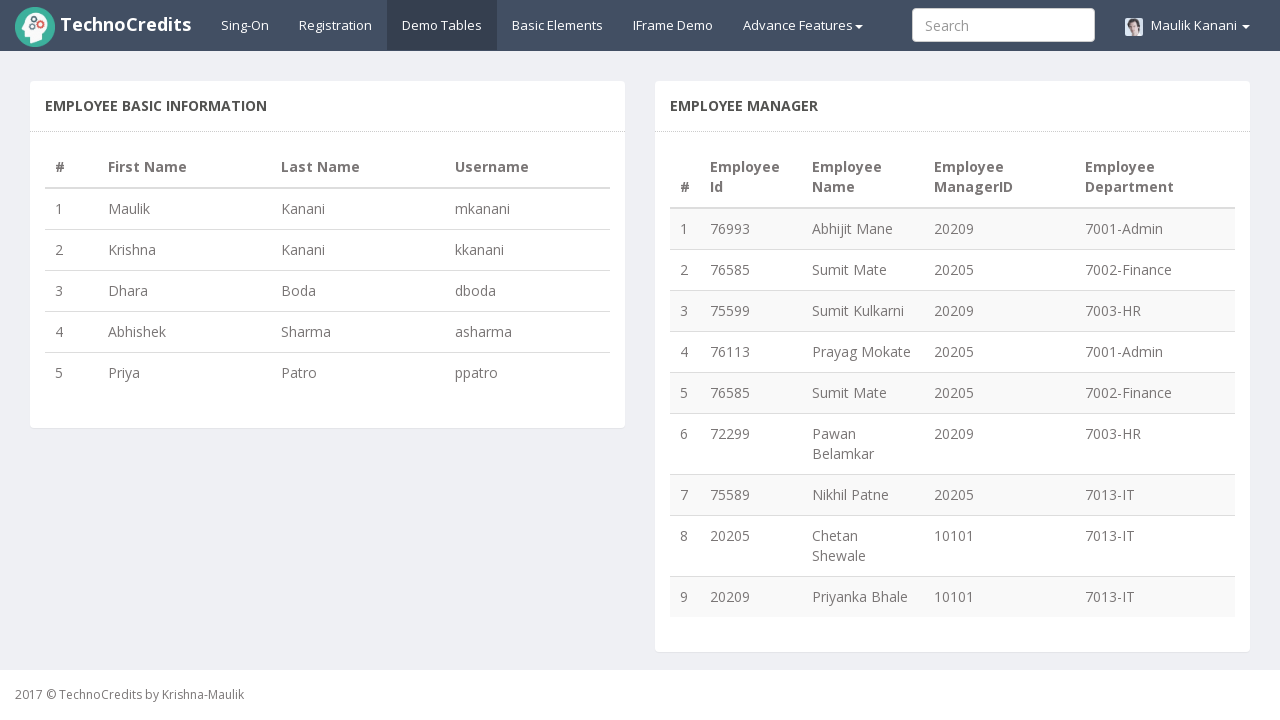